Tests table scrolling and validates that the sum of values in a column matches the displayed total amount

Starting URL: https://rahulshettyacademy.com/AutomationPractice/

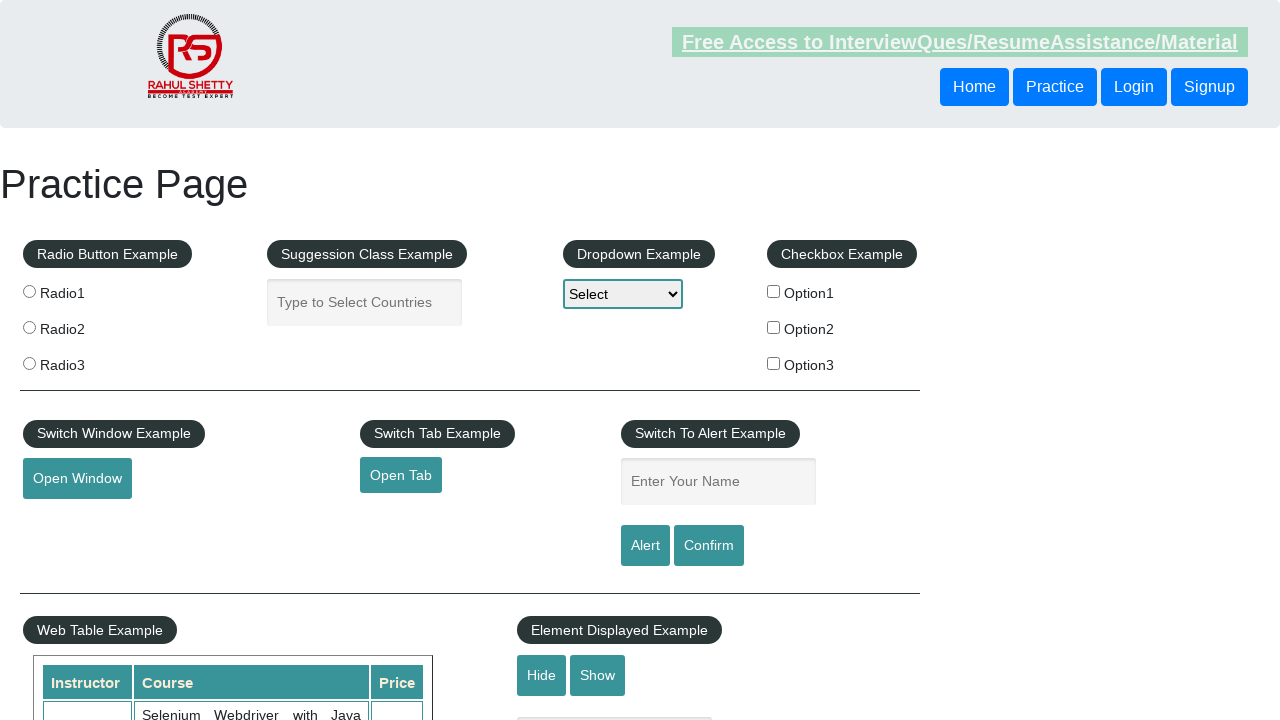

Scrolled down the page by 500 pixels
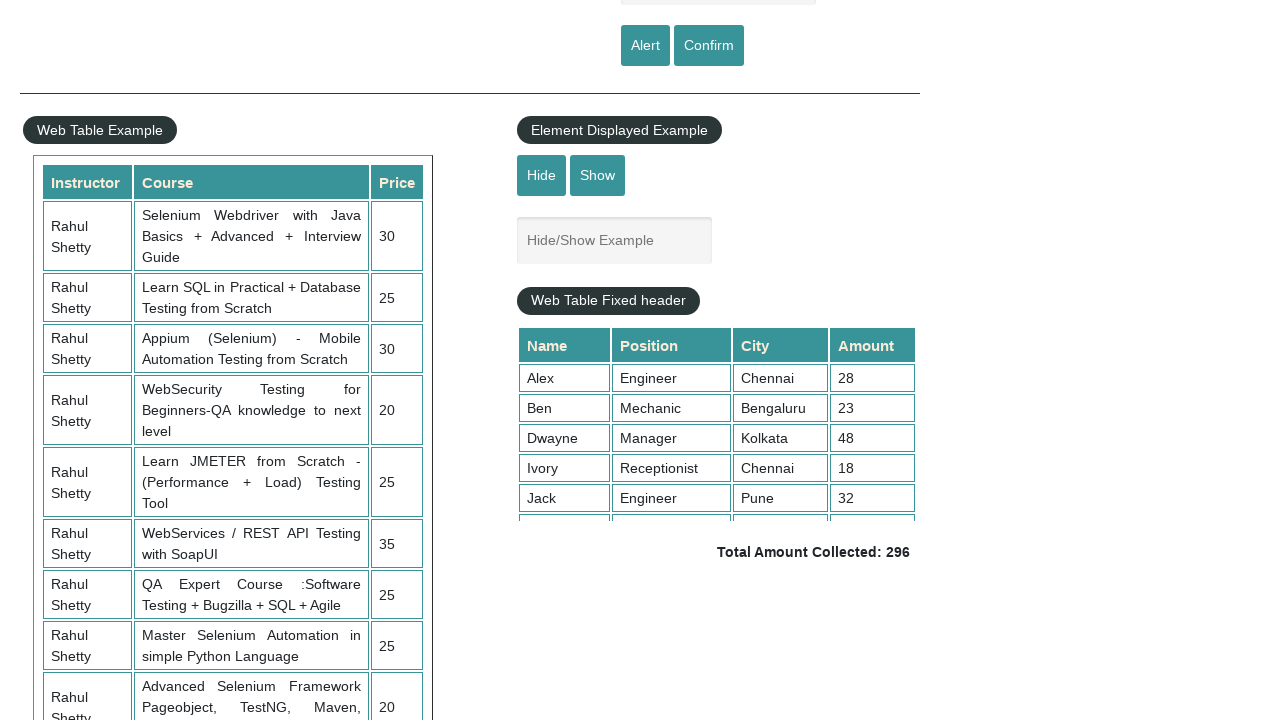

Scrolled within the table element to position 5000
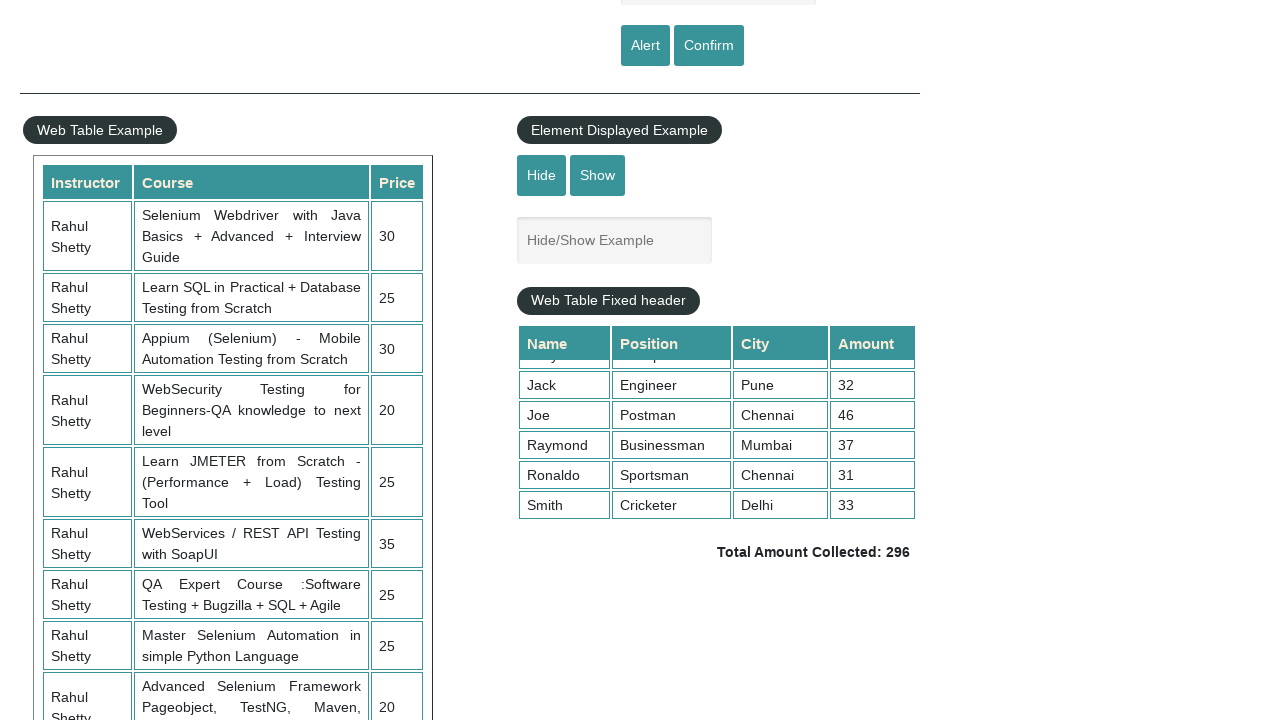

Retrieved all values from the 4th column of the table
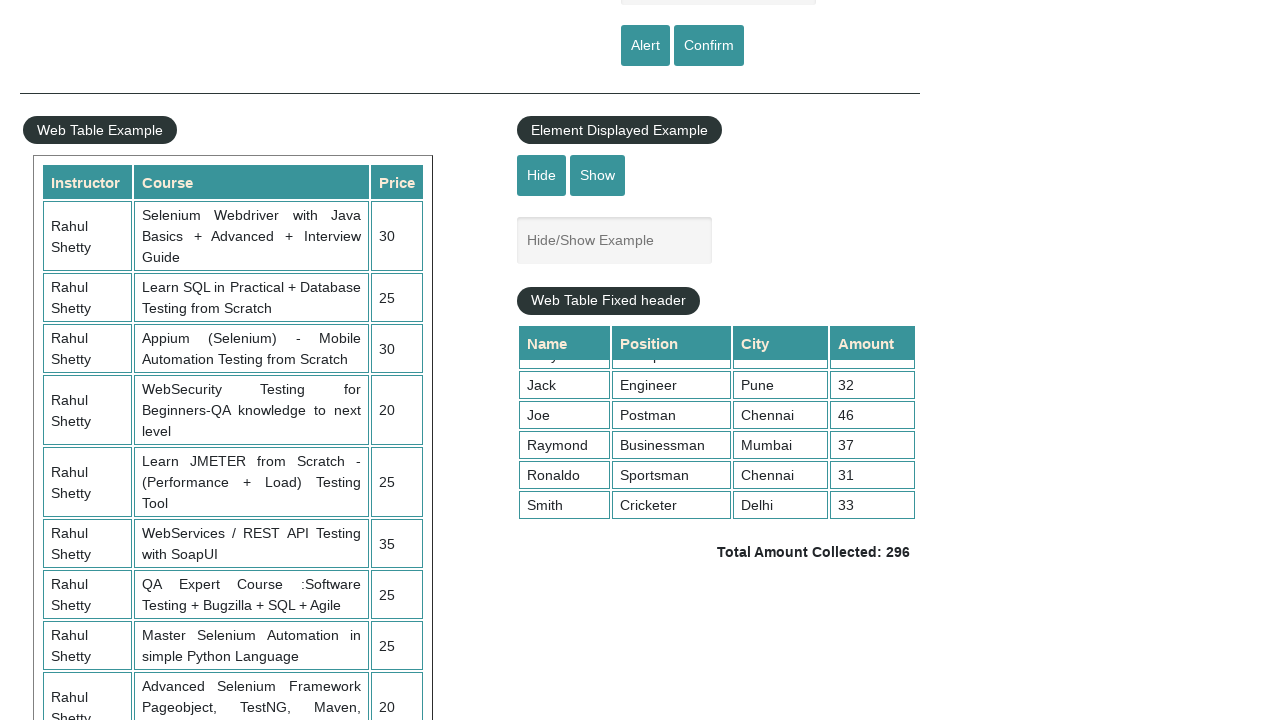

Calculated sum of column values: 296
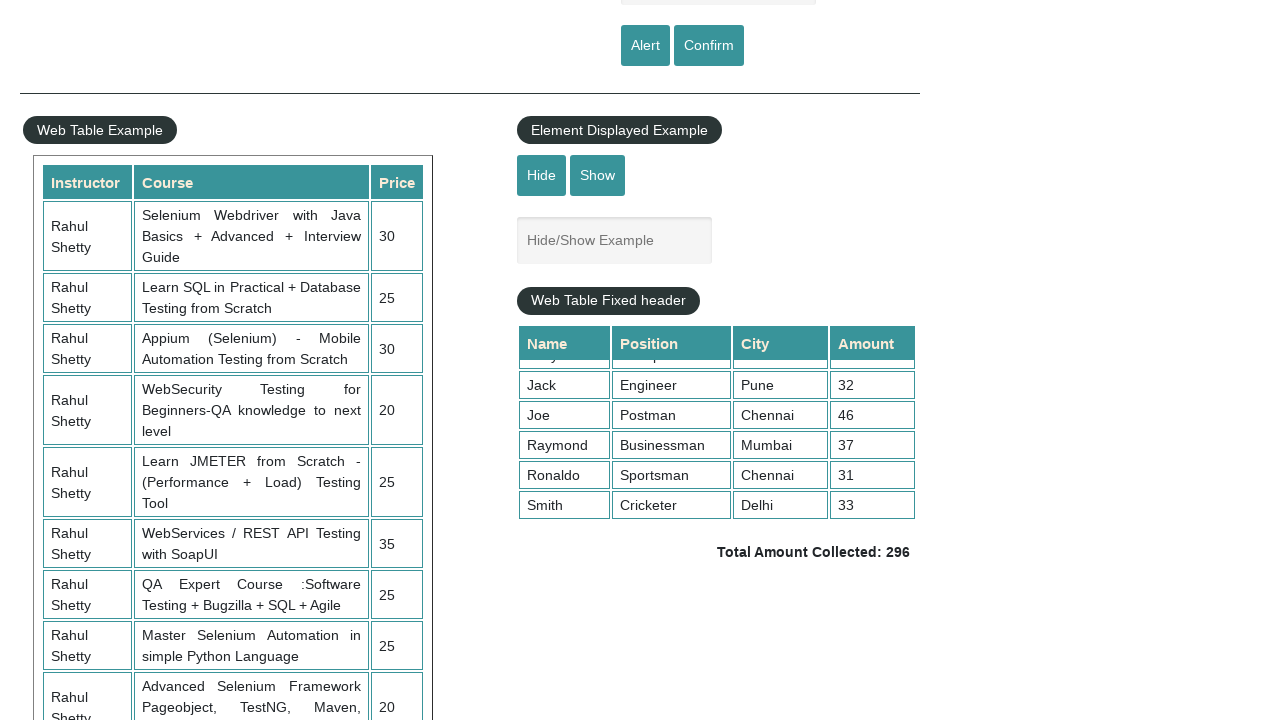

Retrieved displayed total amount text
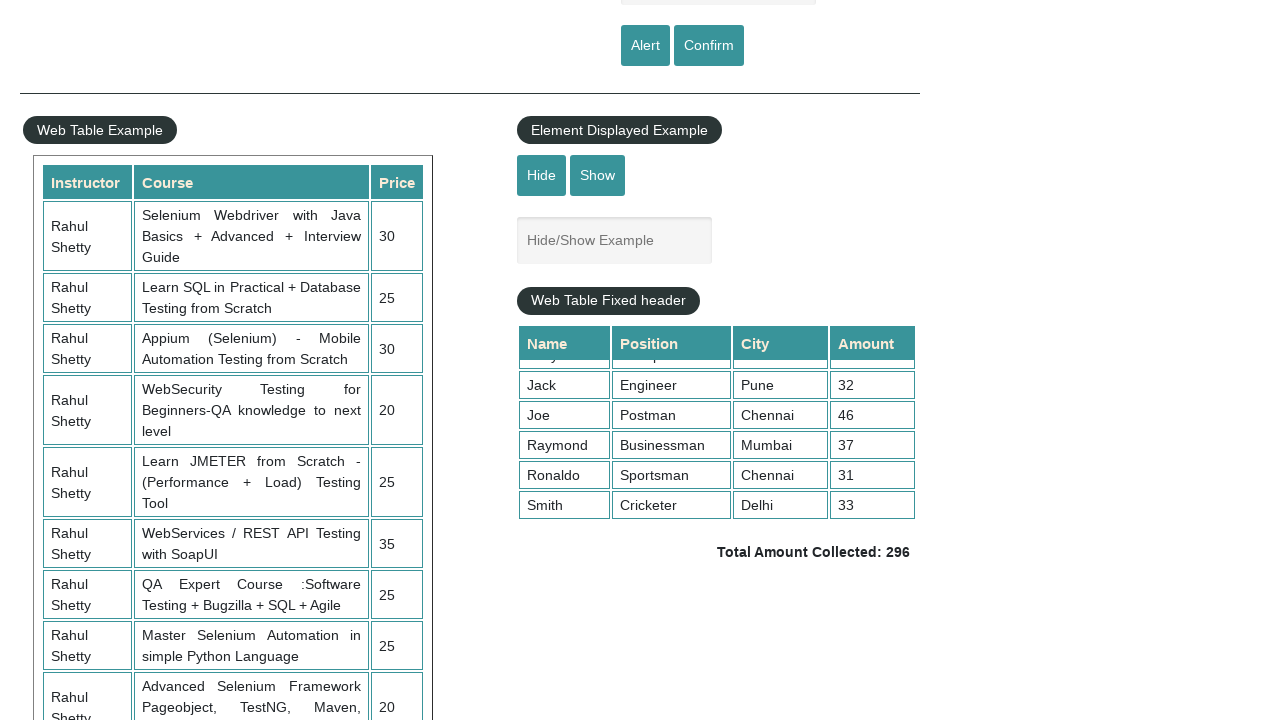

Parsed displayed total: 296
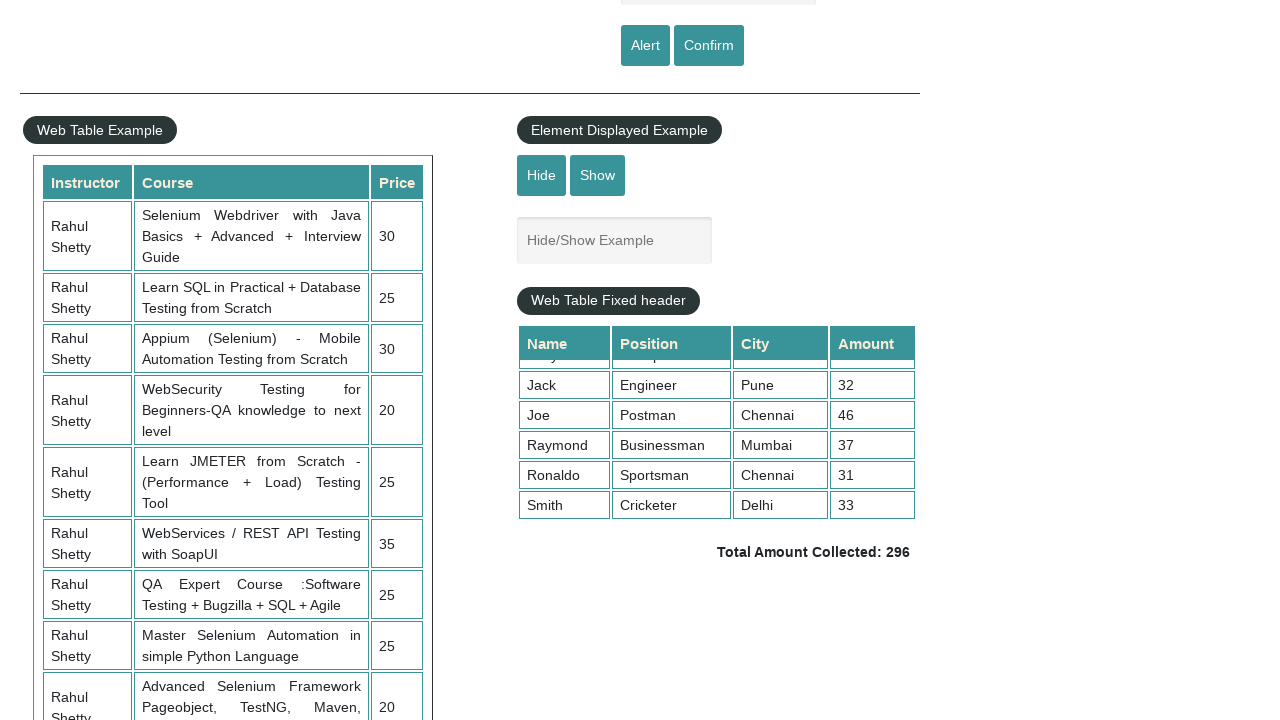

Assertion passed: calculated sum (296) matches displayed total (296)
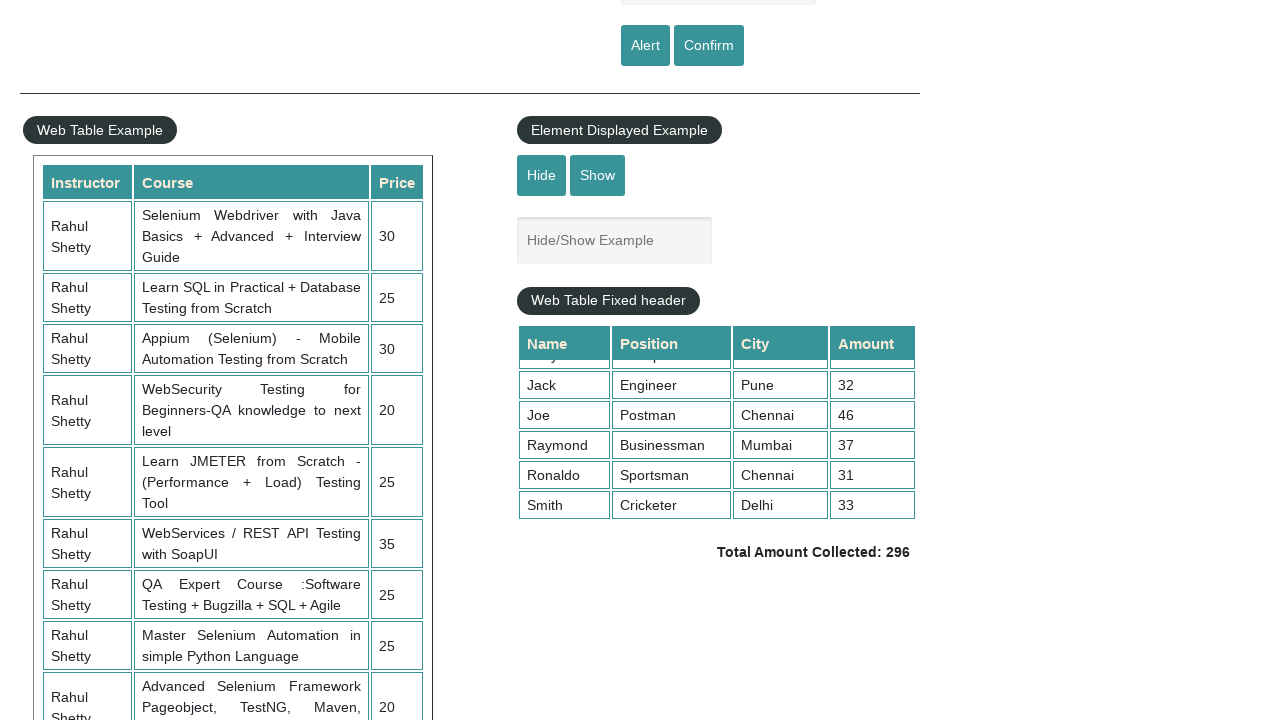

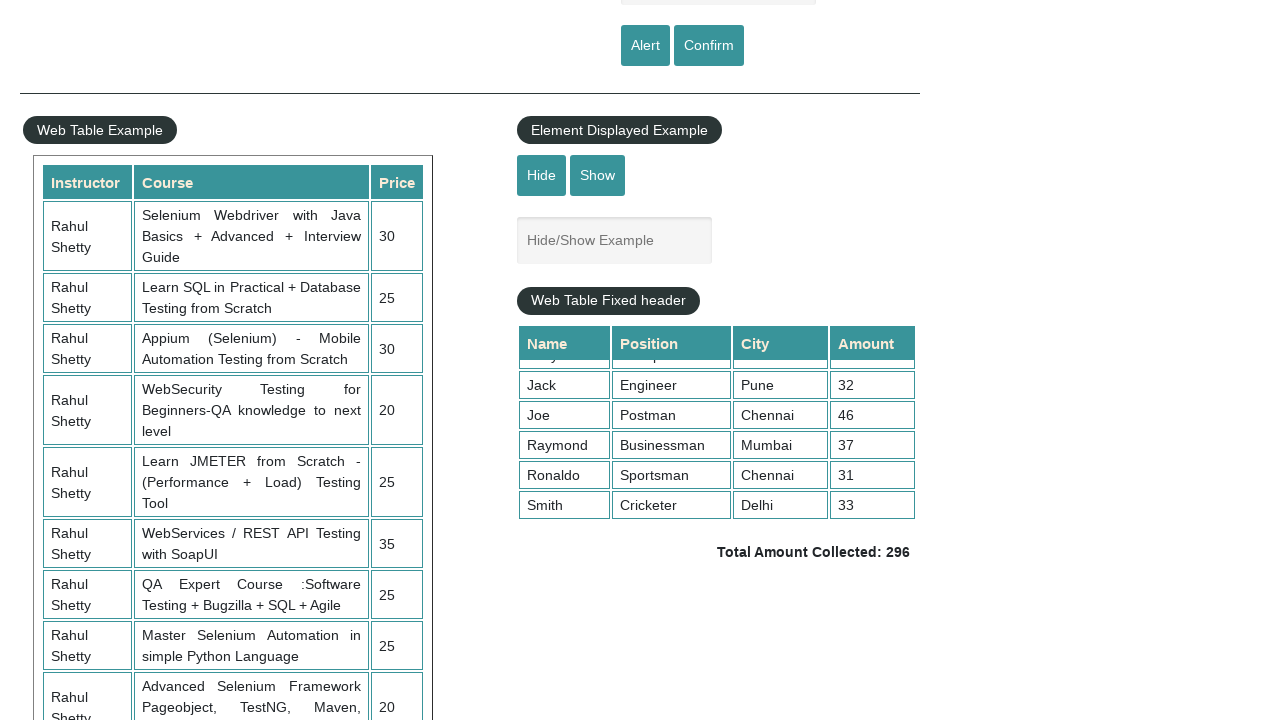